Tests that todo data persists after page reload, including completed state

Starting URL: https://demo.playwright.dev/todomvc

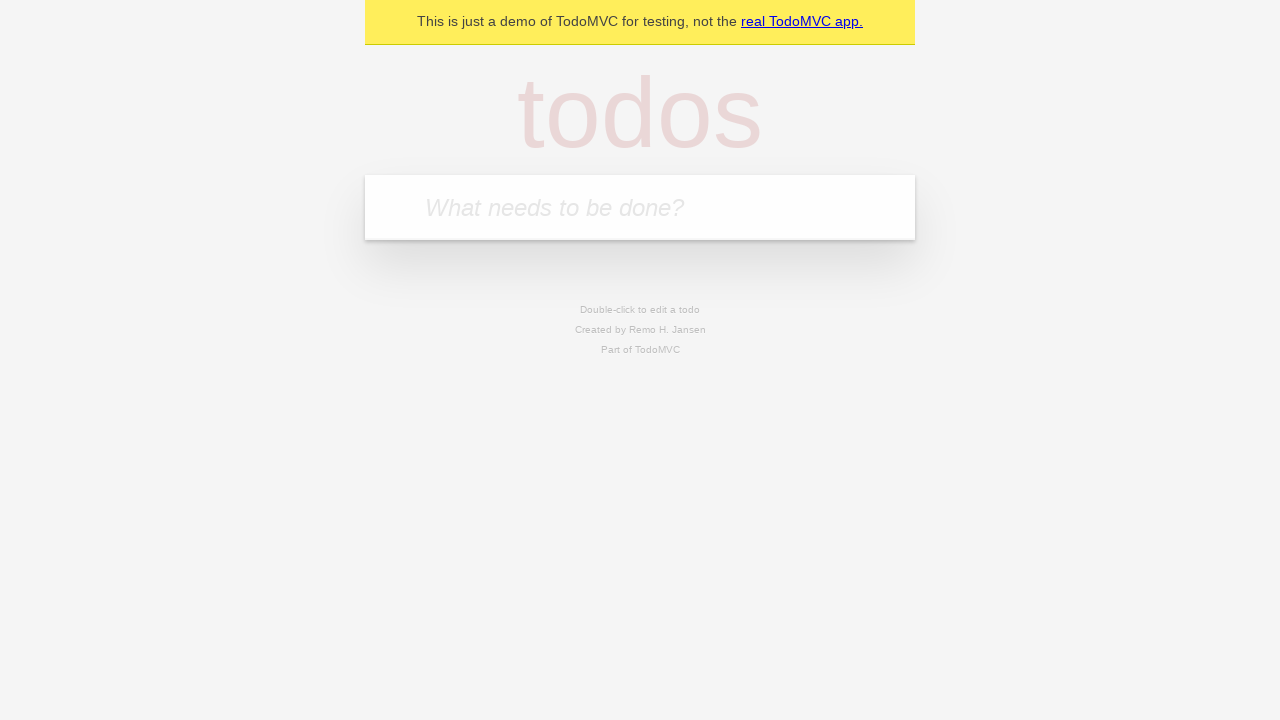

Located todo input field with placeholder 'What needs to be done?'
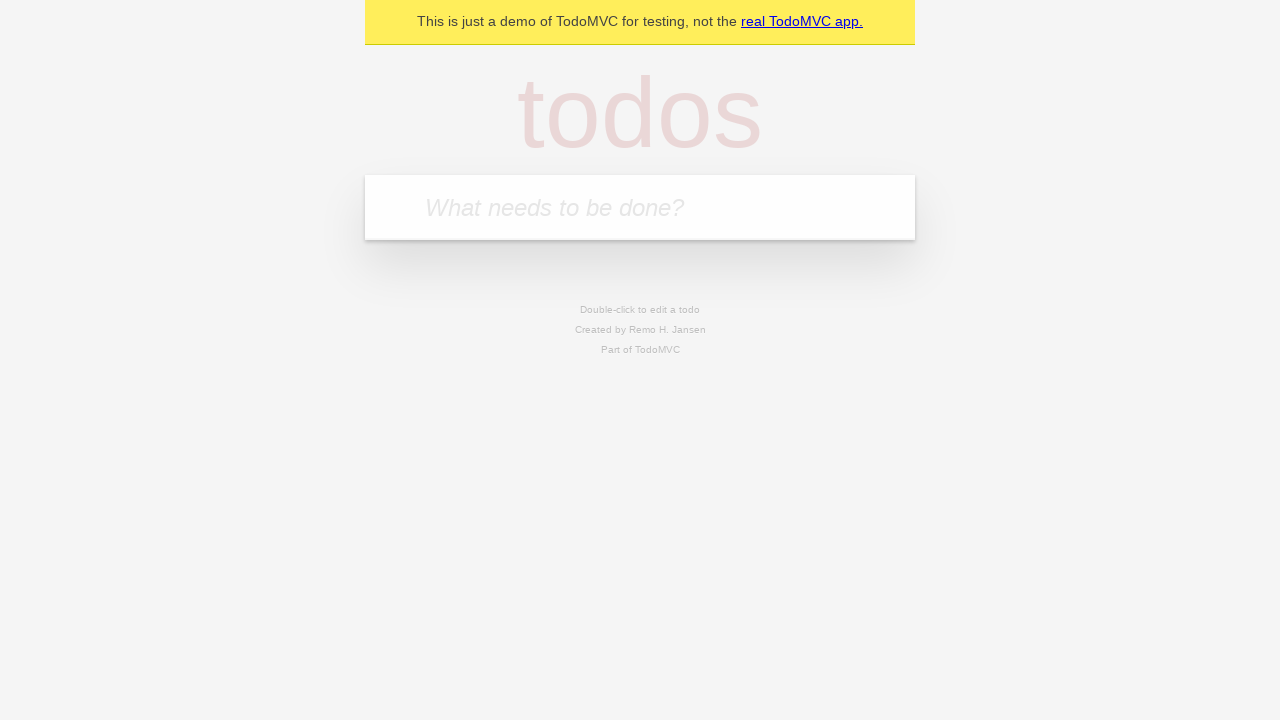

Filled todo input with 'buy some cheese' on internal:attr=[placeholder="What needs to be done?"i]
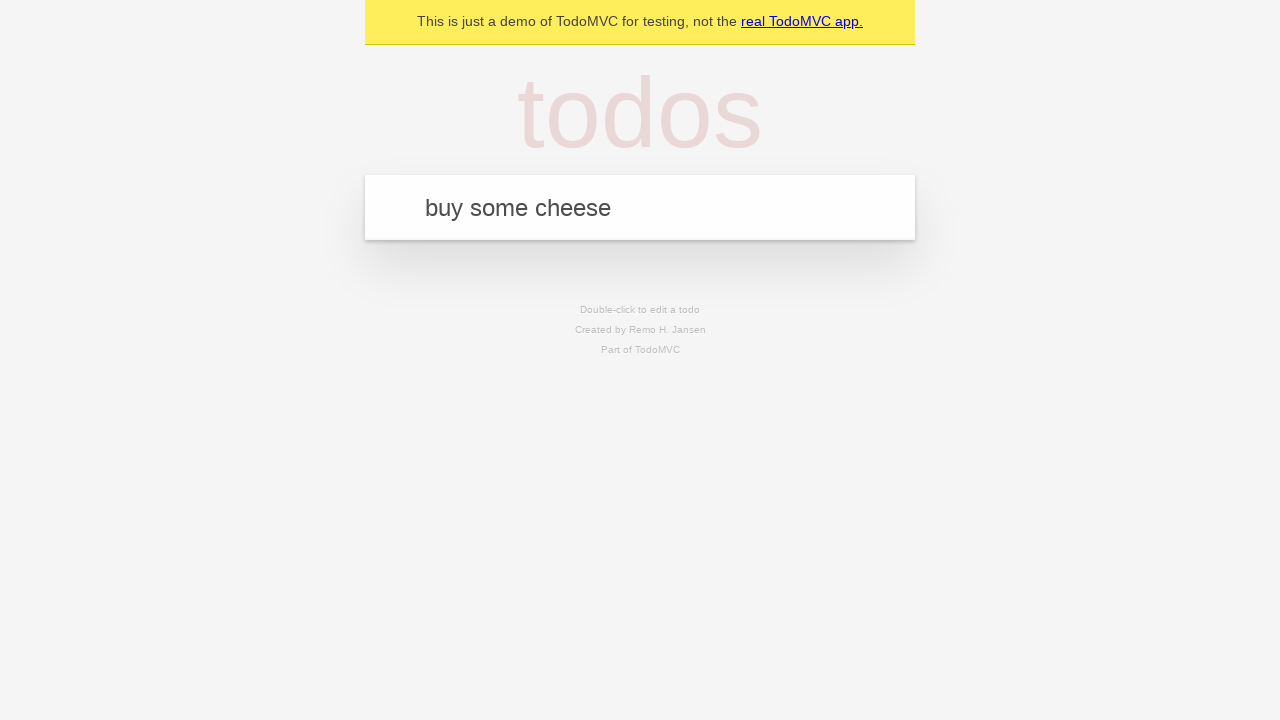

Pressed Enter to create first todo item on internal:attr=[placeholder="What needs to be done?"i]
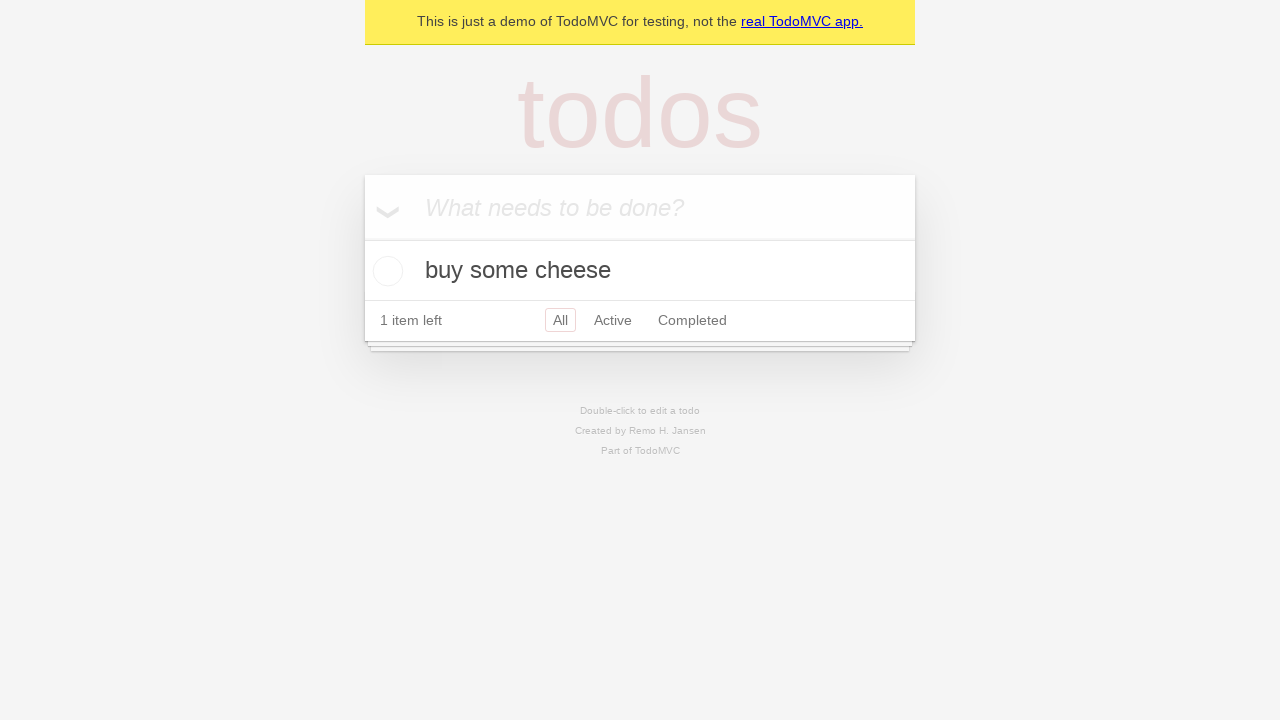

Filled todo input with 'feed the cat' on internal:attr=[placeholder="What needs to be done?"i]
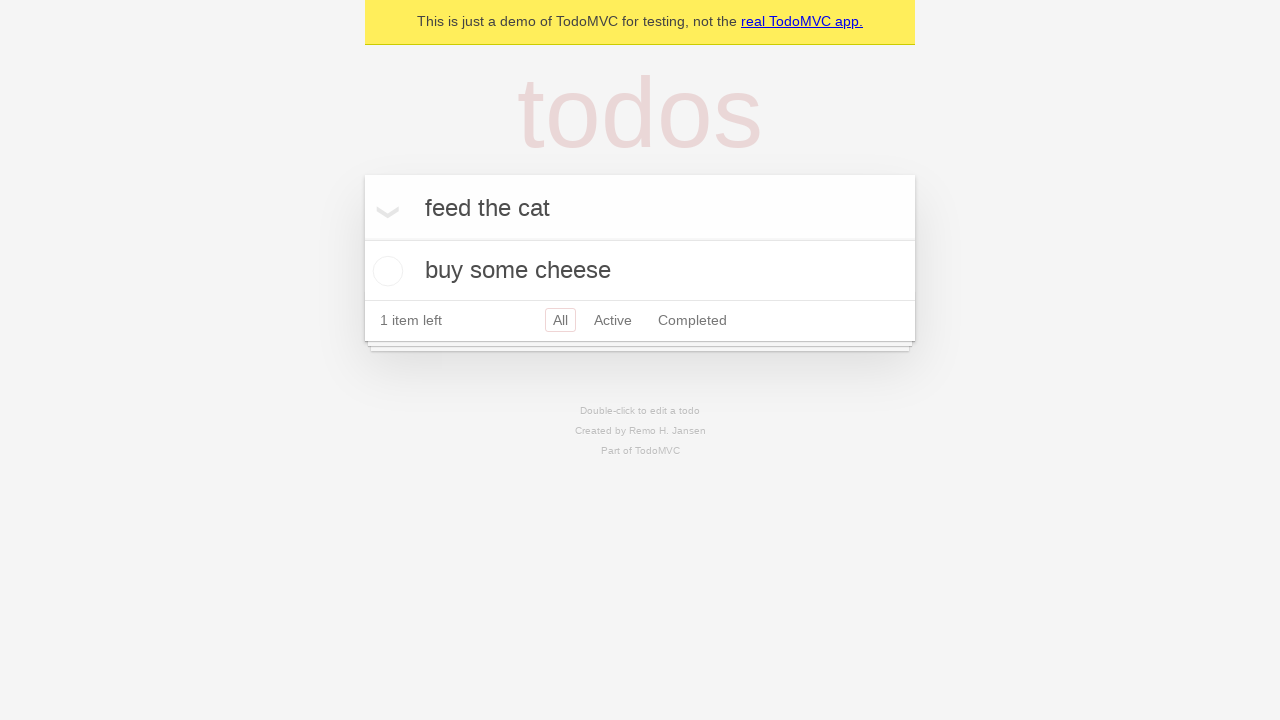

Pressed Enter to create second todo item on internal:attr=[placeholder="What needs to be done?"i]
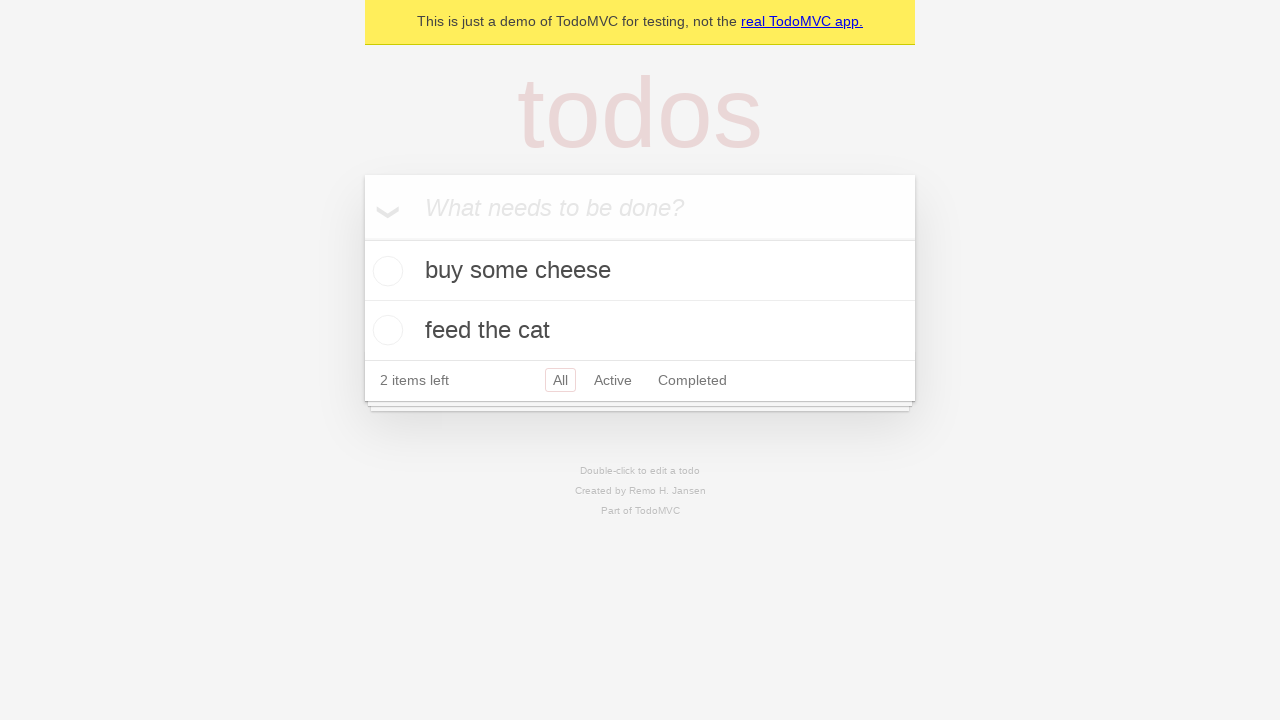

Waited for both todo items to appear in DOM
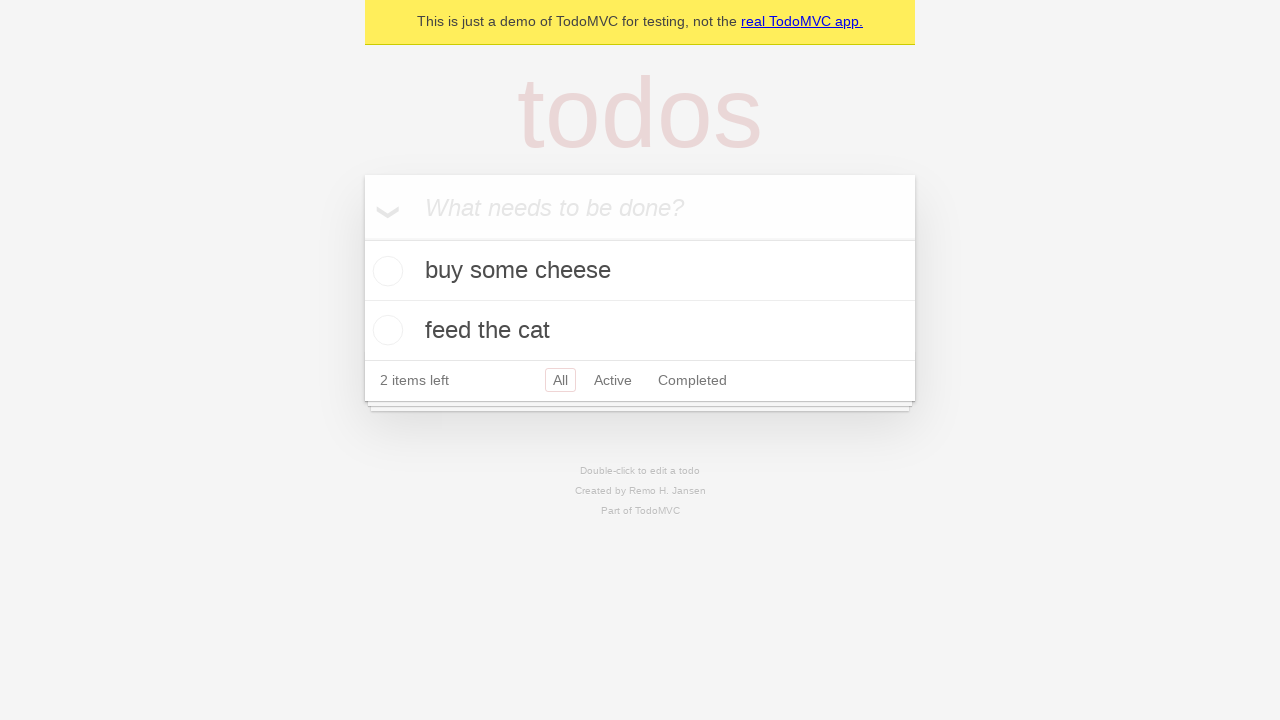

Located all todo items
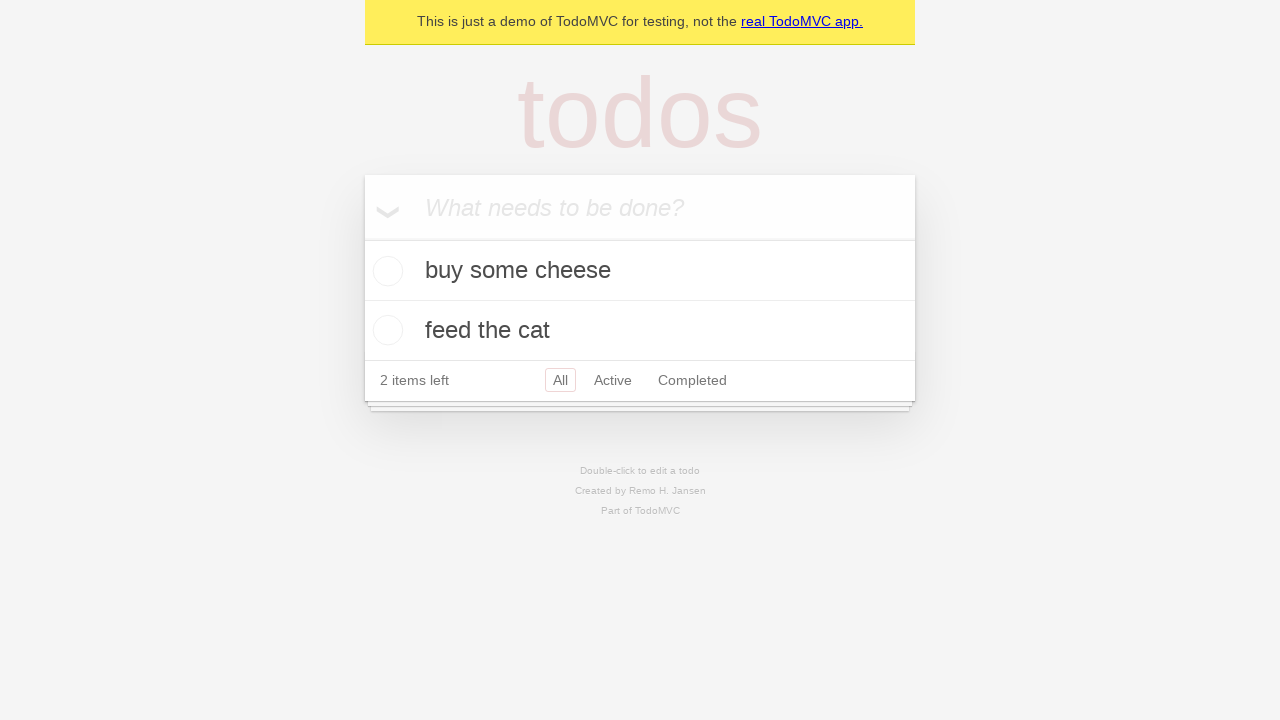

Located checkbox for first todo item
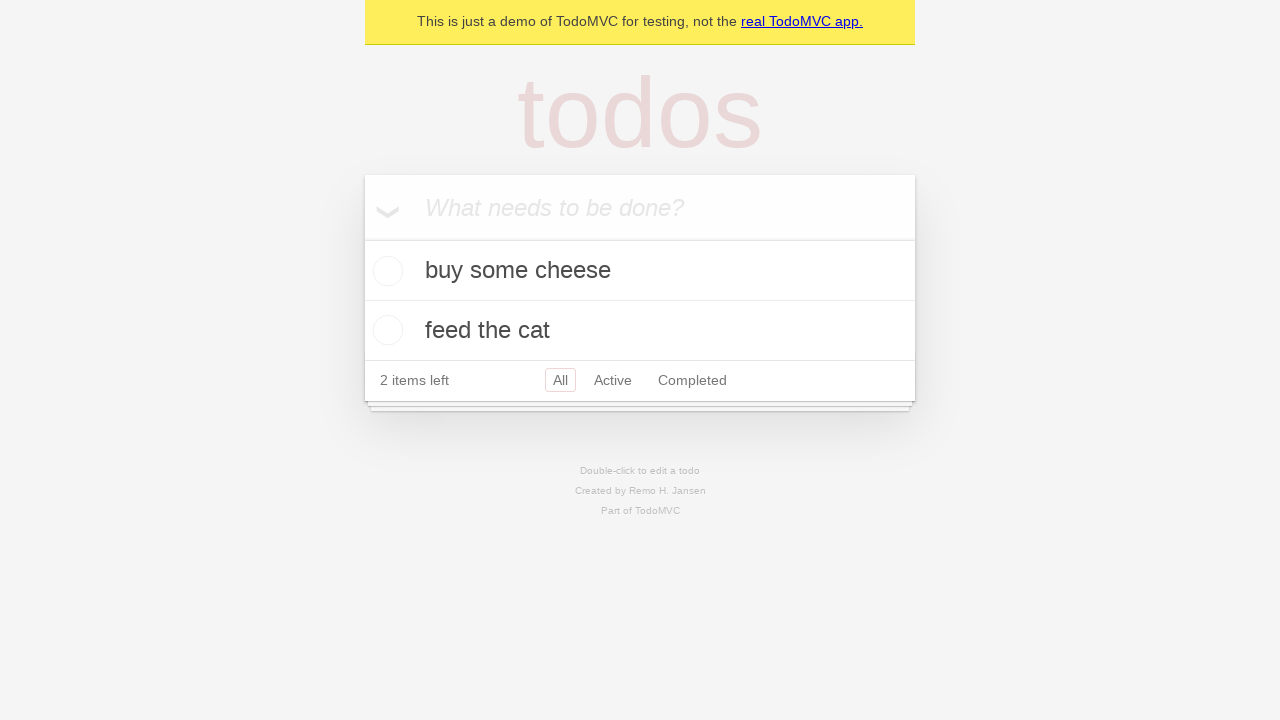

Checked the first todo item 'buy some cheese' at (385, 271) on internal:testid=[data-testid="todo-item"s] >> nth=0 >> internal:role=checkbox
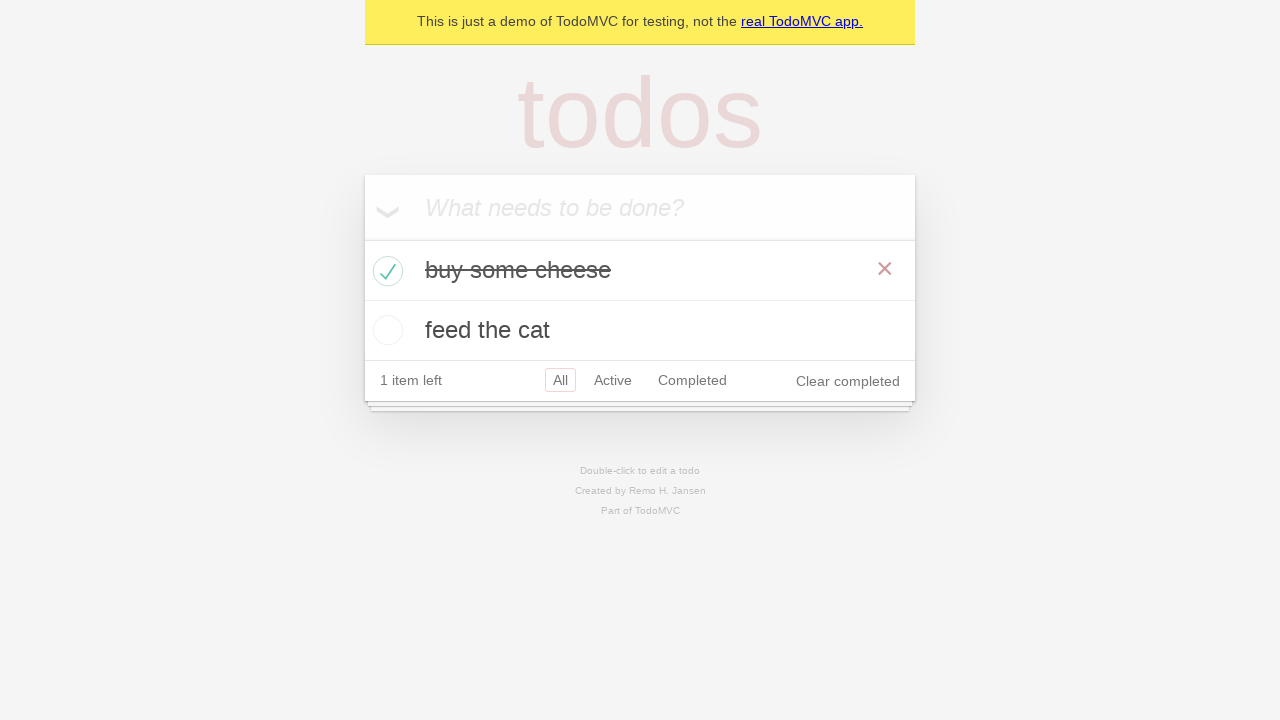

Reloaded the page to test data persistence
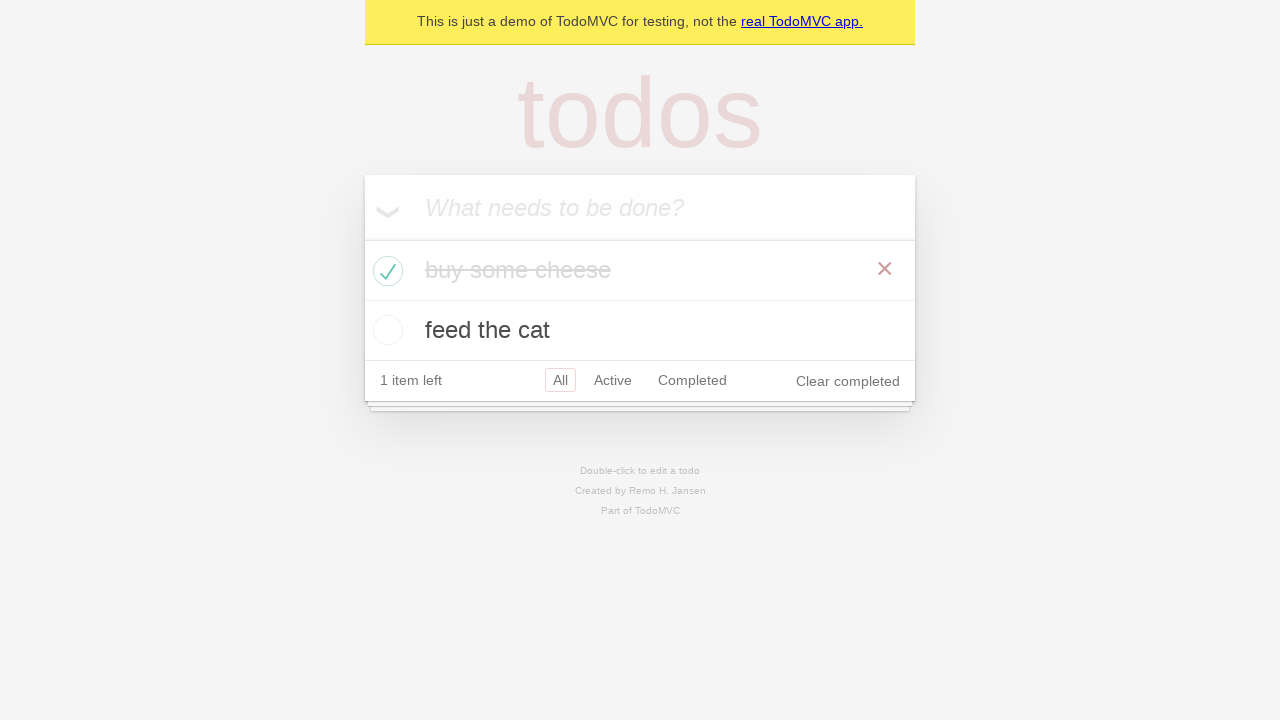

Waited for todo items to reappear after page reload
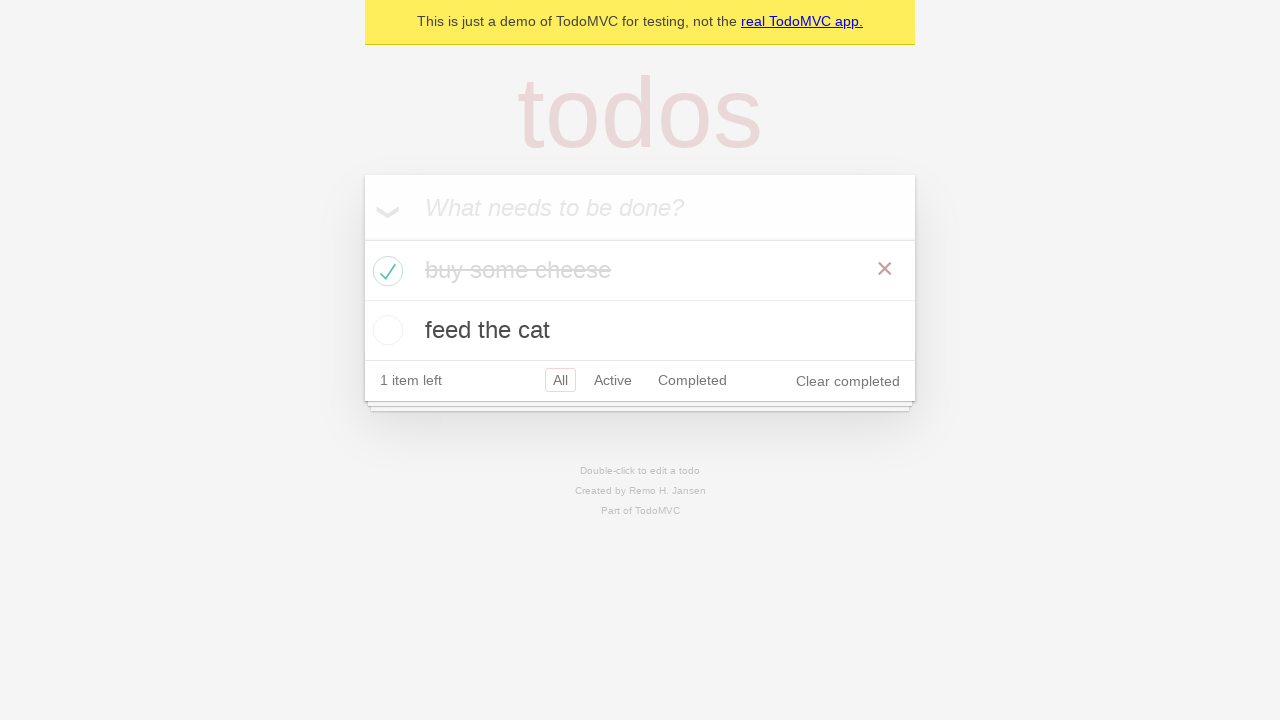

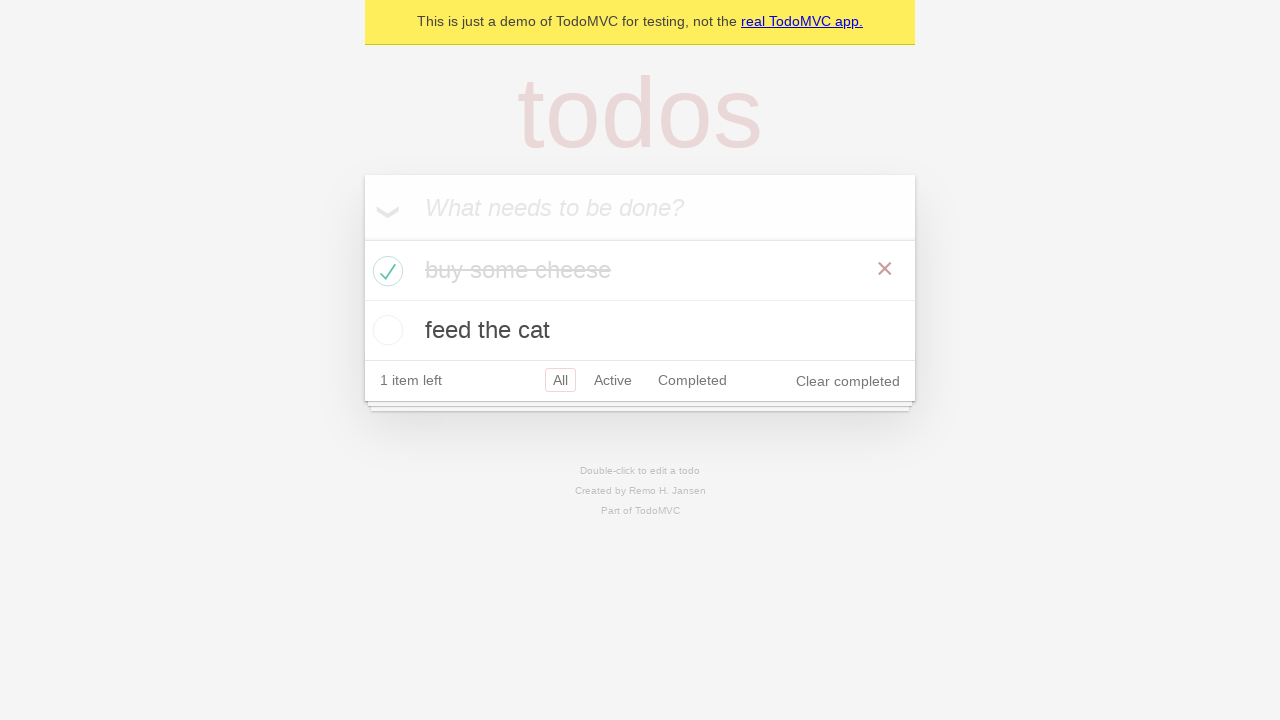